Tests radio button selection by iterating through a group of radio buttons and clicking the one with value "Cheese"

Starting URL: http://www.echoecho.com/htmlforms10.htm

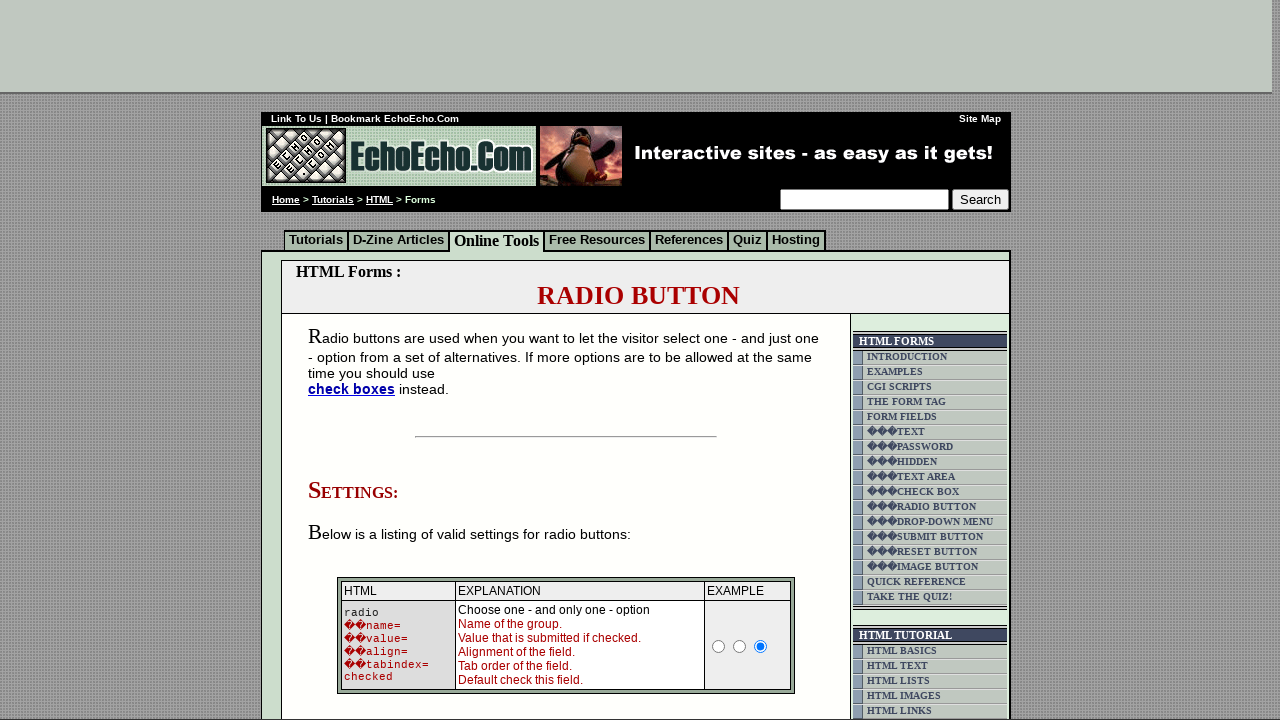

Waited for radio button group to load
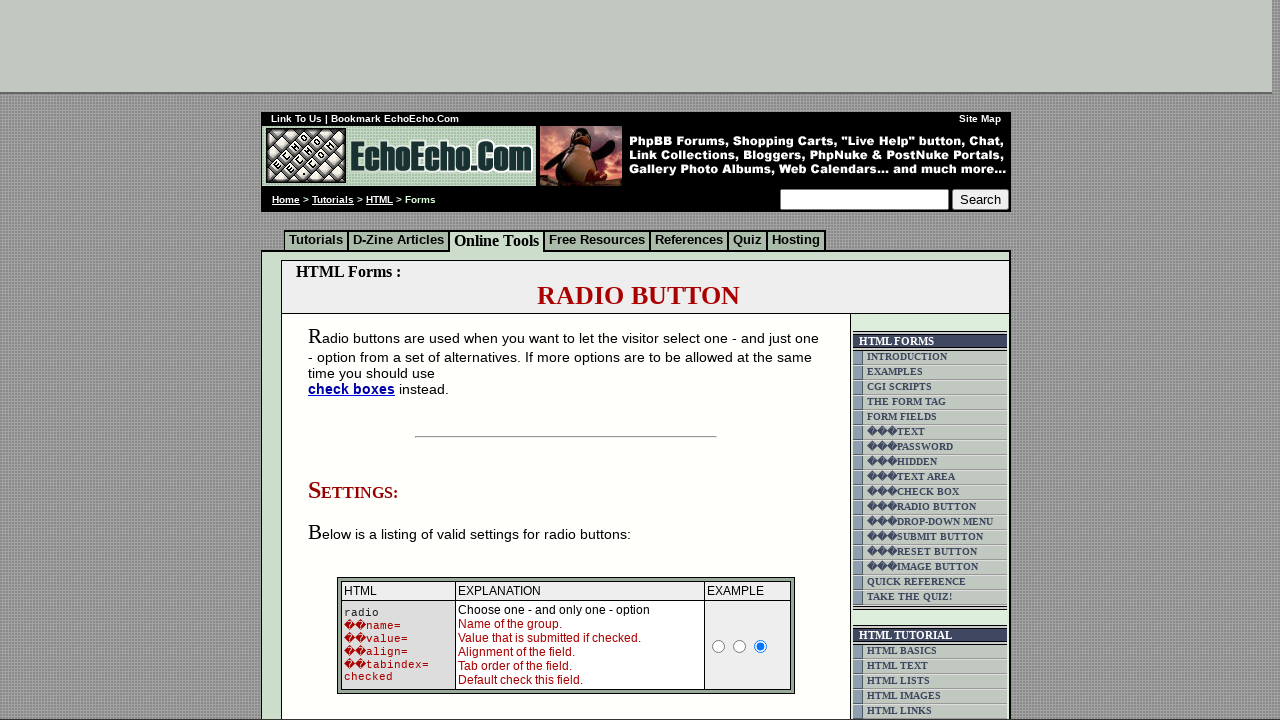

Located all radio buttons in group1
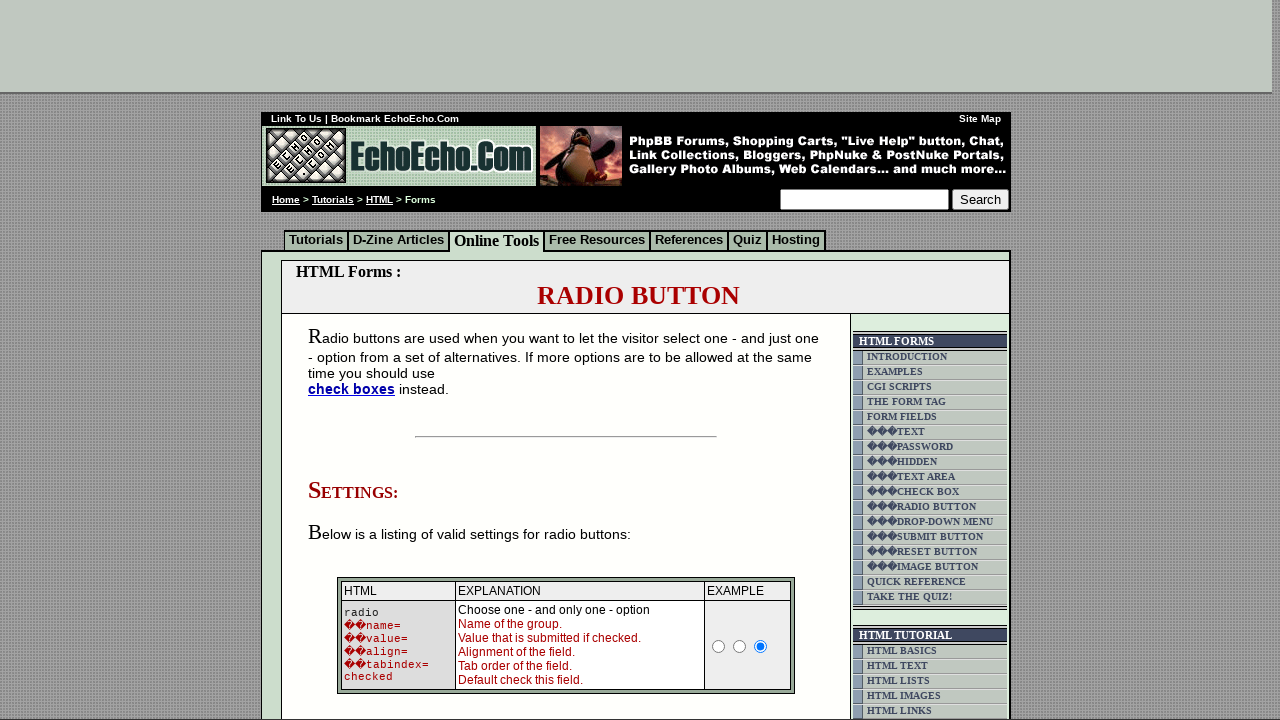

Found 3 radio buttons in the group
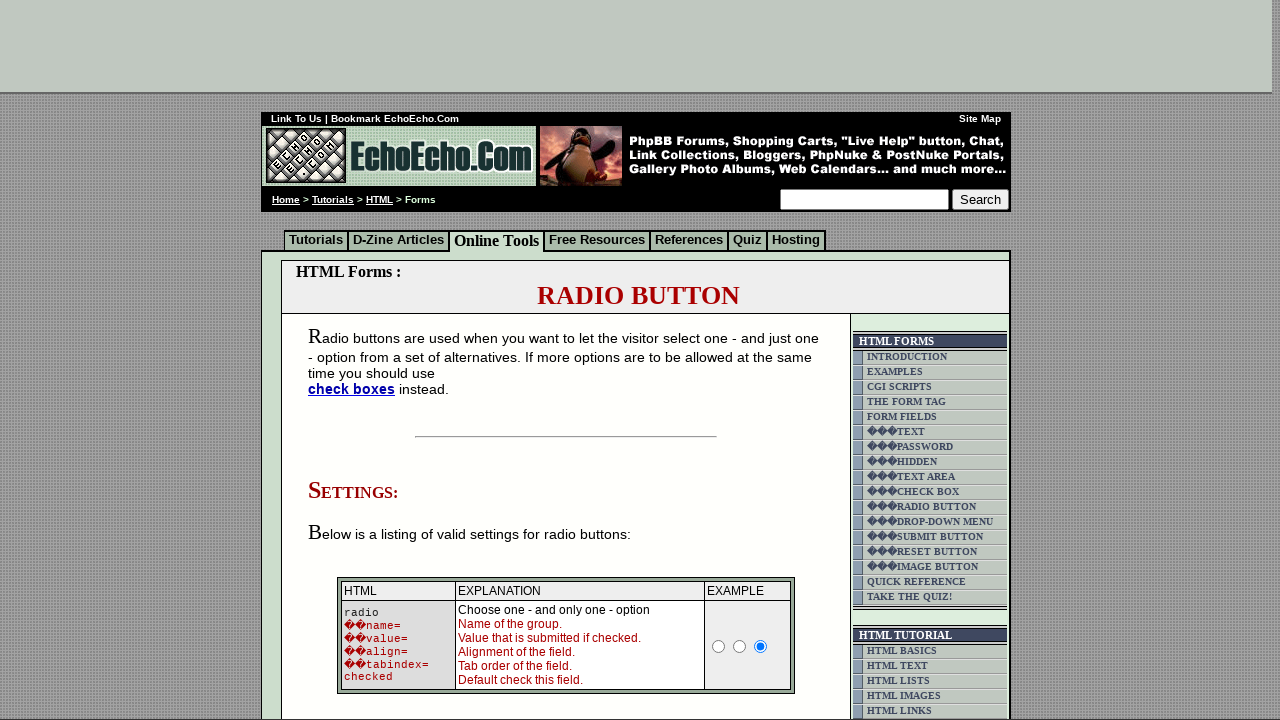

Retrieved value attribute from radio button 0: 'Milk'
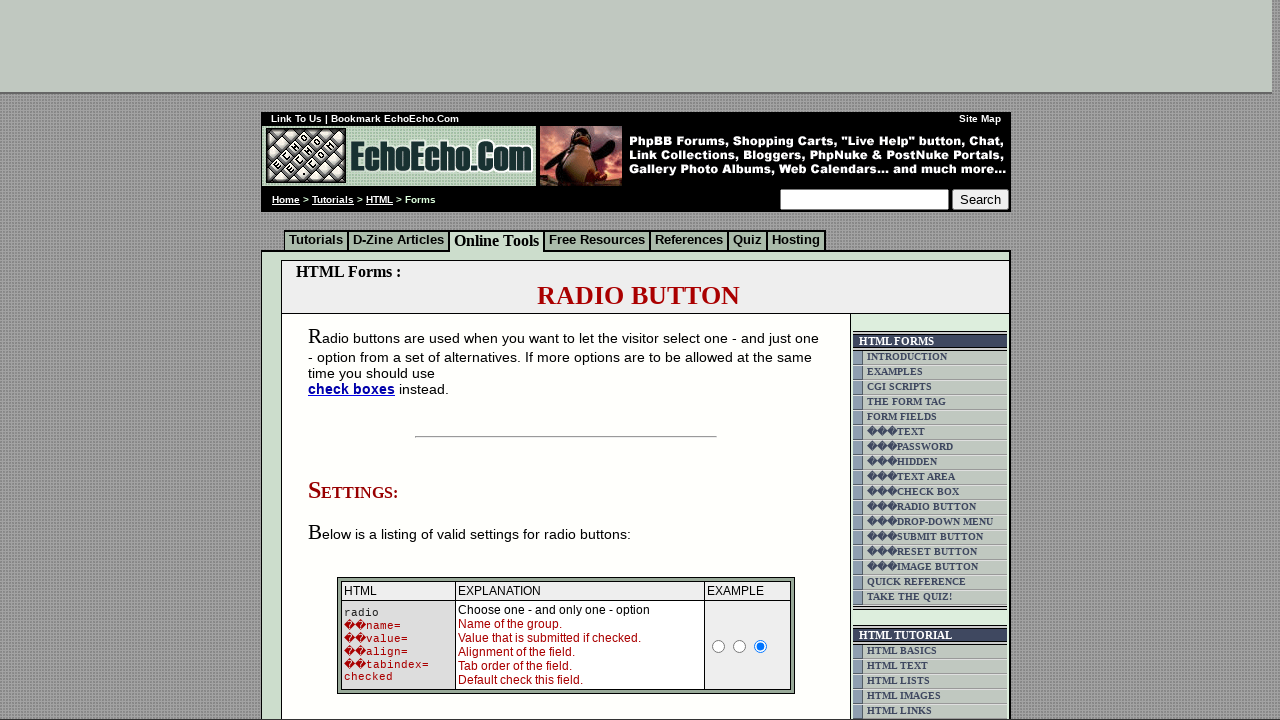

Retrieved value attribute from radio button 1: 'Butter'
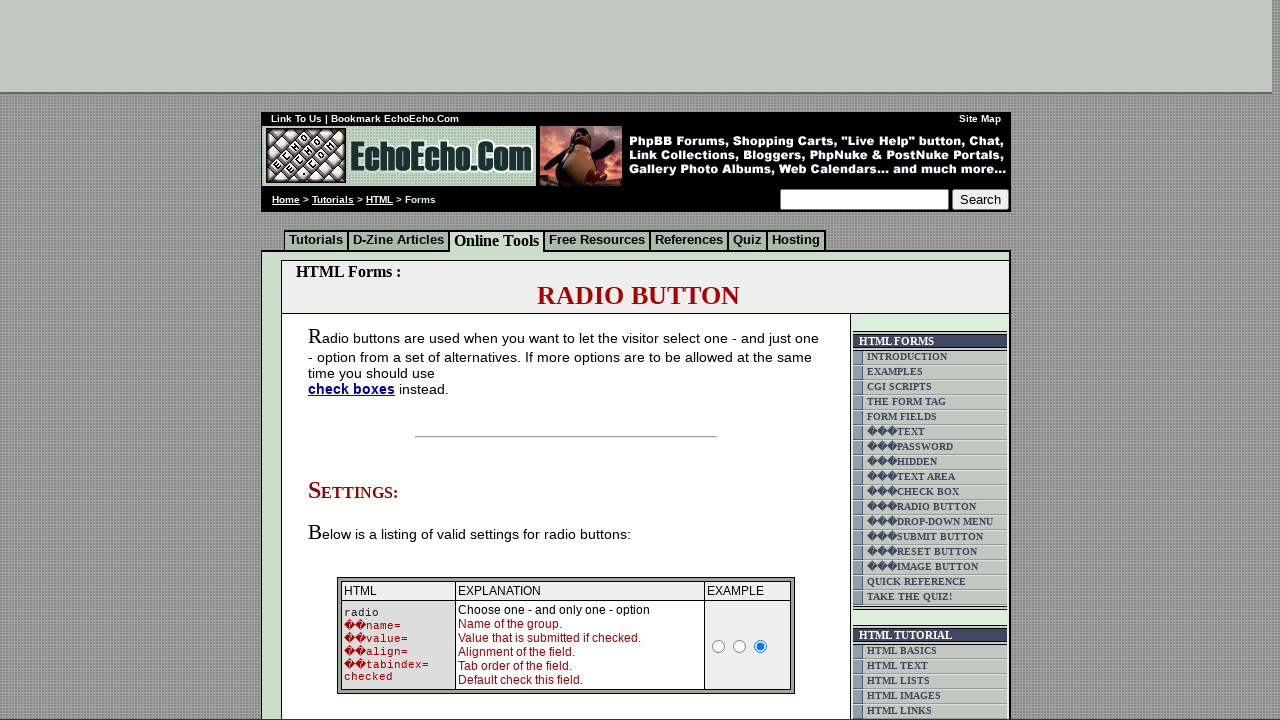

Retrieved value attribute from radio button 2: 'Cheese'
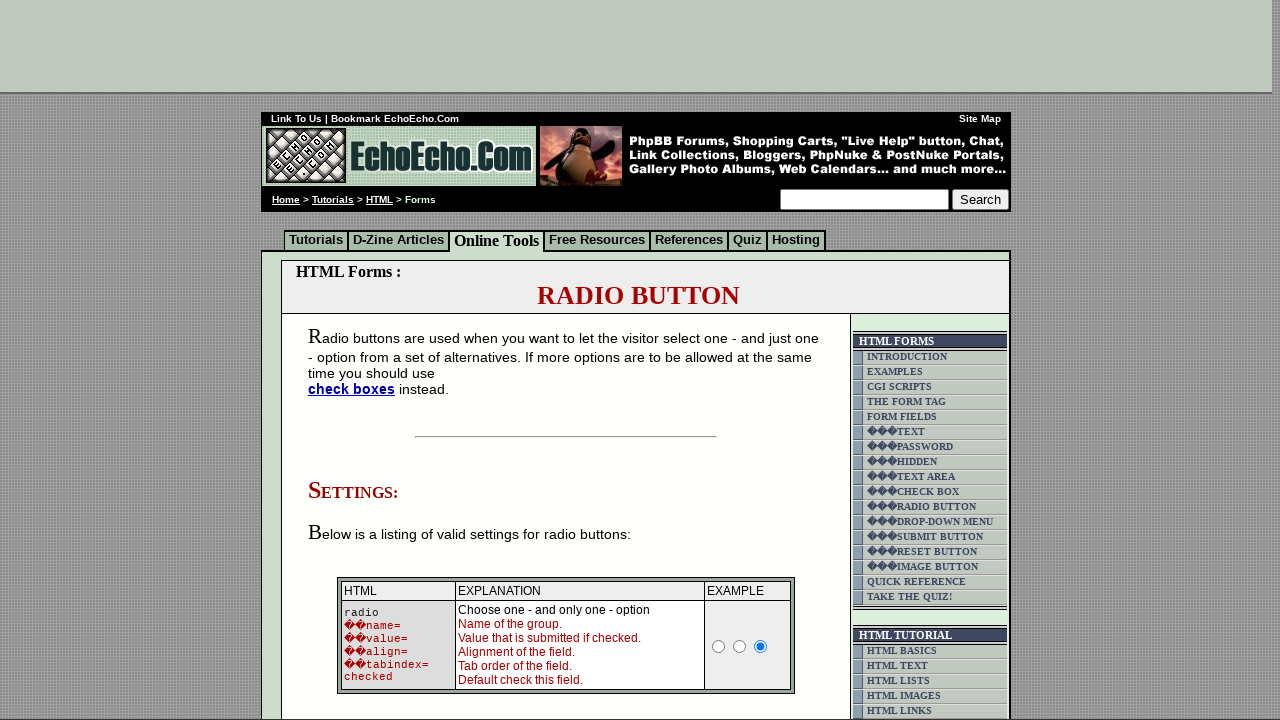

Clicked the 'Cheese' radio button at (356, 360) on input[name='group1'] >> nth=2
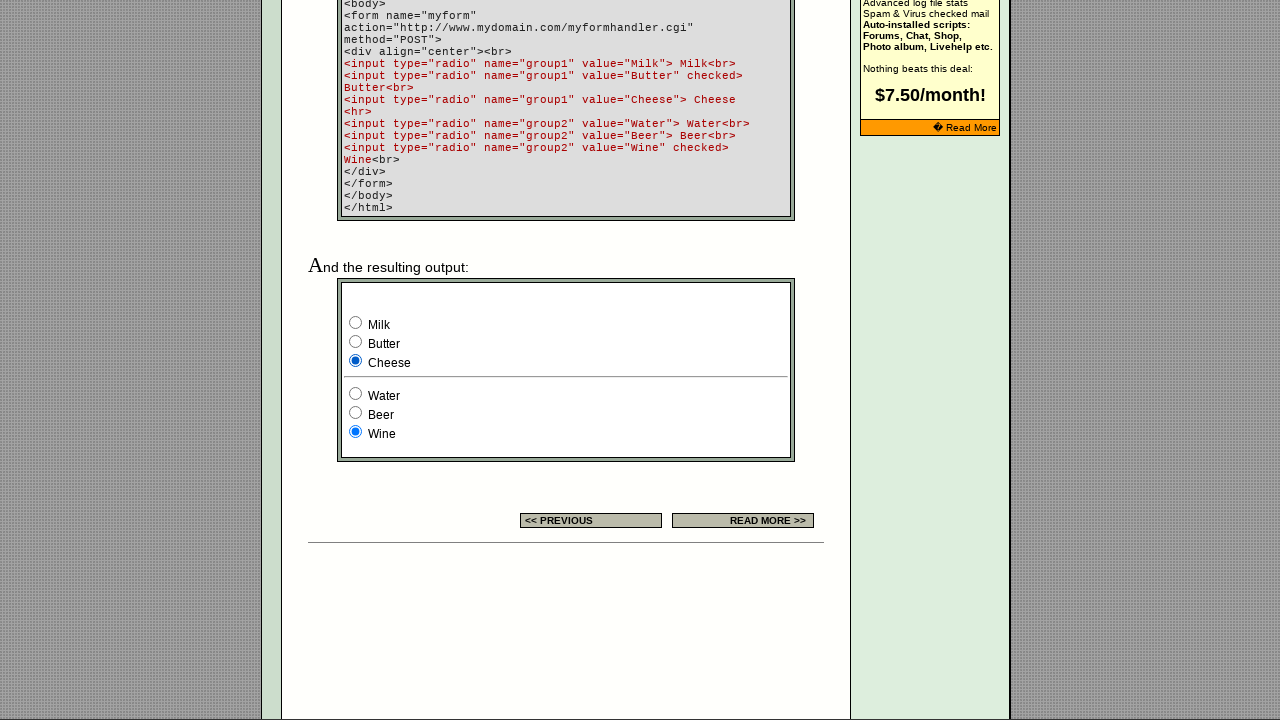

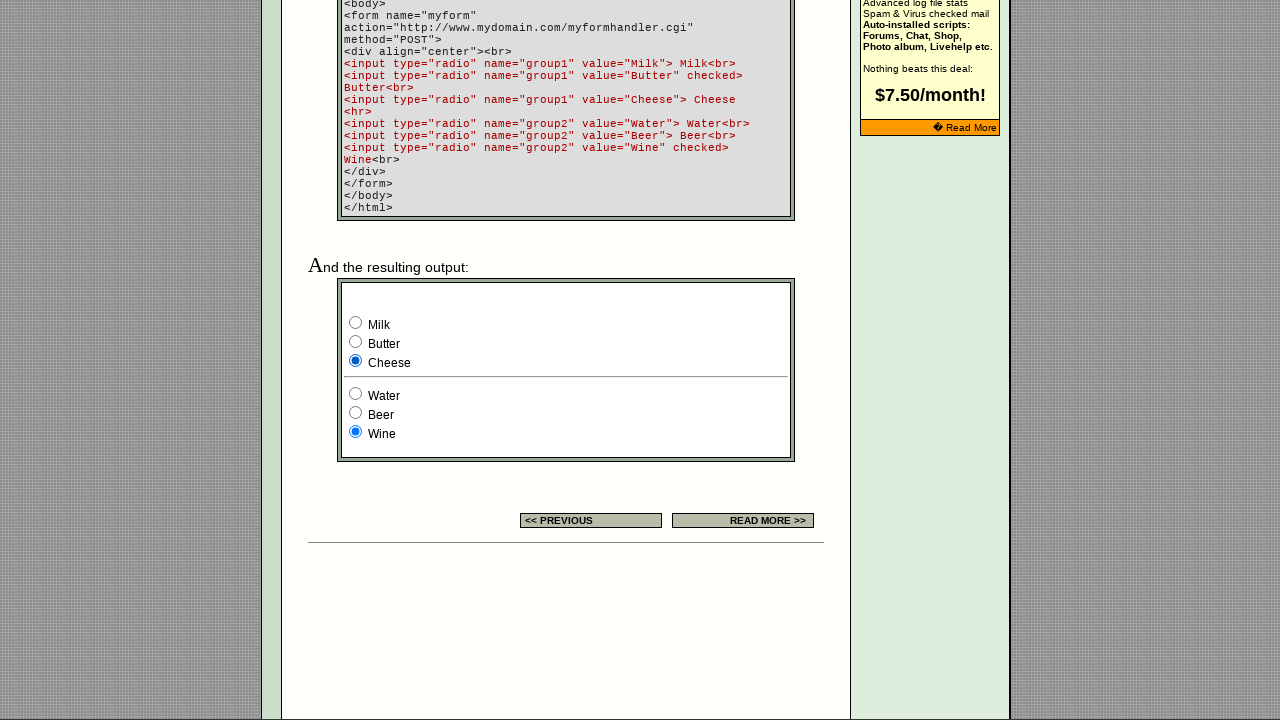